Tests multiple window handling by opening a new window through a link click and switching between parent and child windows to verify content in each

Starting URL: https://the-internet.herokuapp.com/

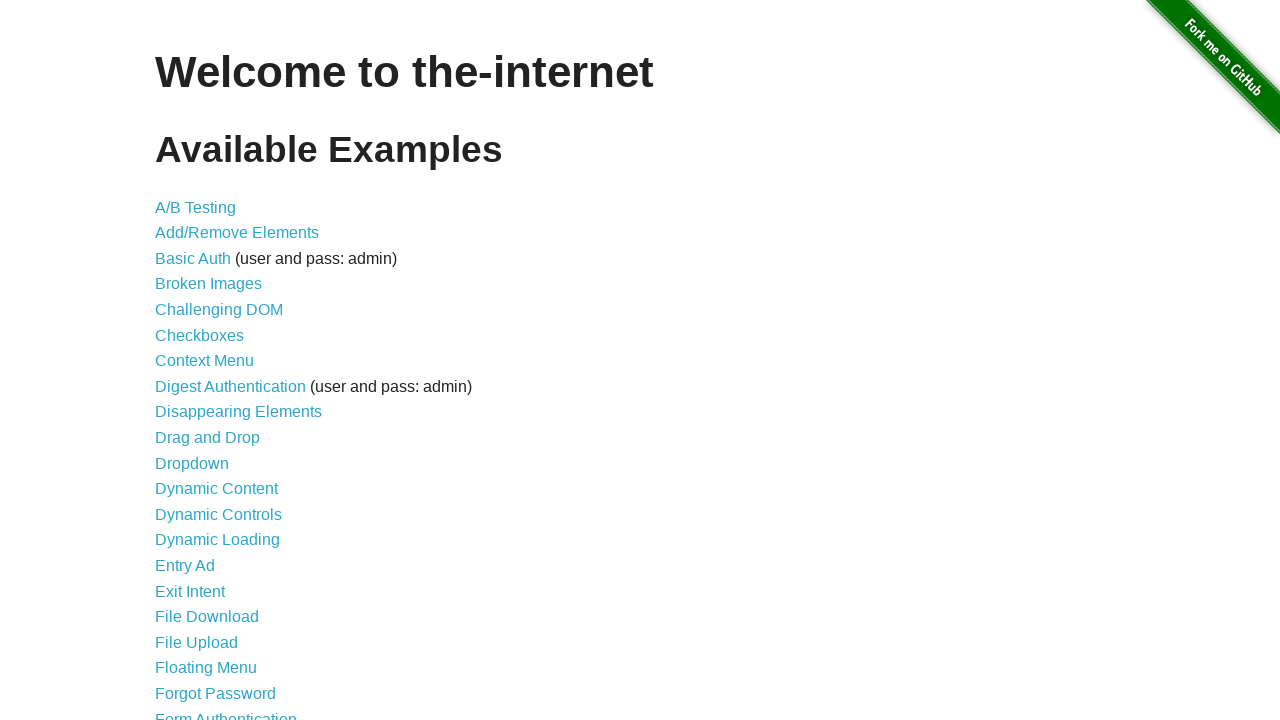

Clicked on Multiple Windows link at (218, 369) on text=Multiple Windows
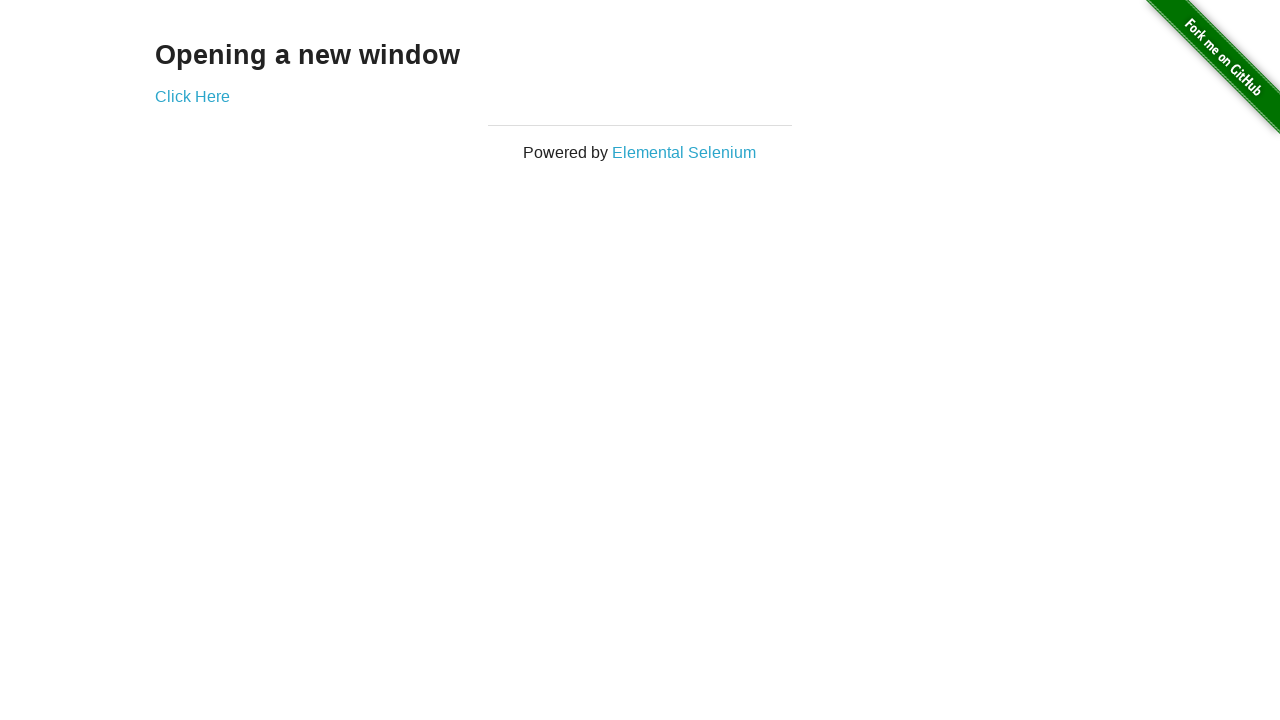

Clicked 'Click Here' link to open new window at (192, 96) on text=Click Here
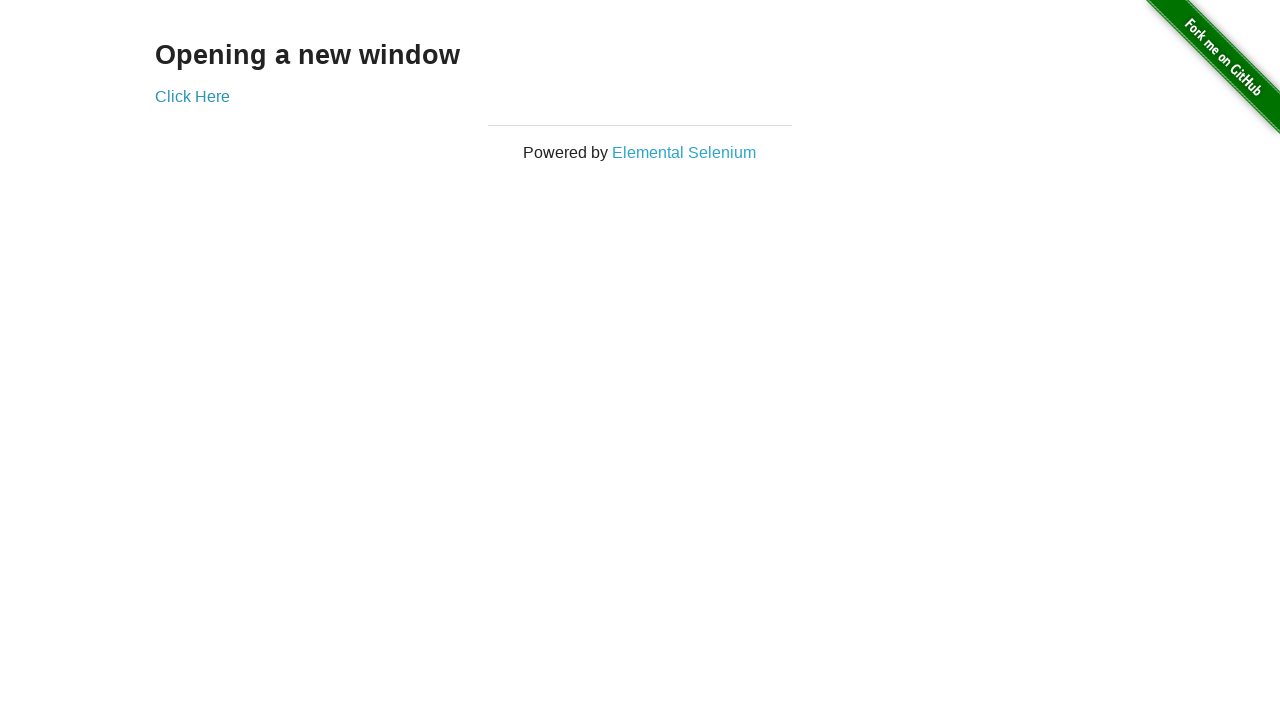

New window loaded and ready
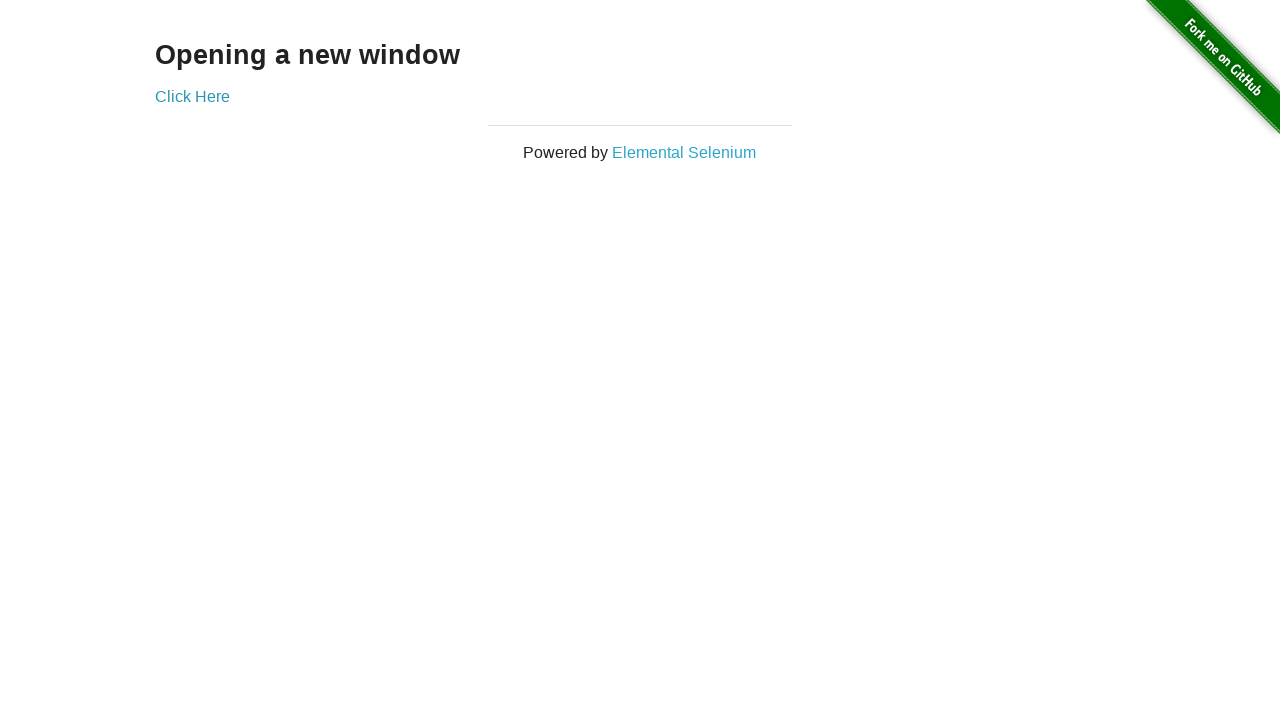

Retrieved text from child window: 
  New Window

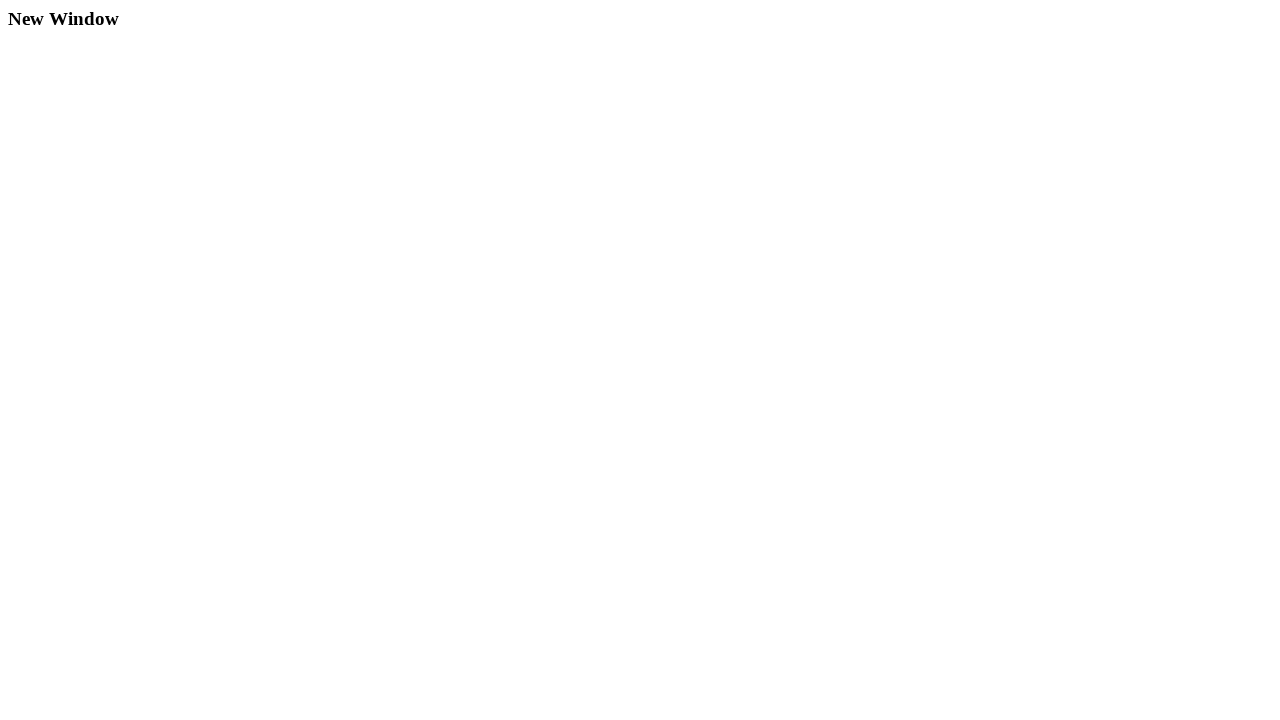

Retrieved text from parent window: Opening a new window
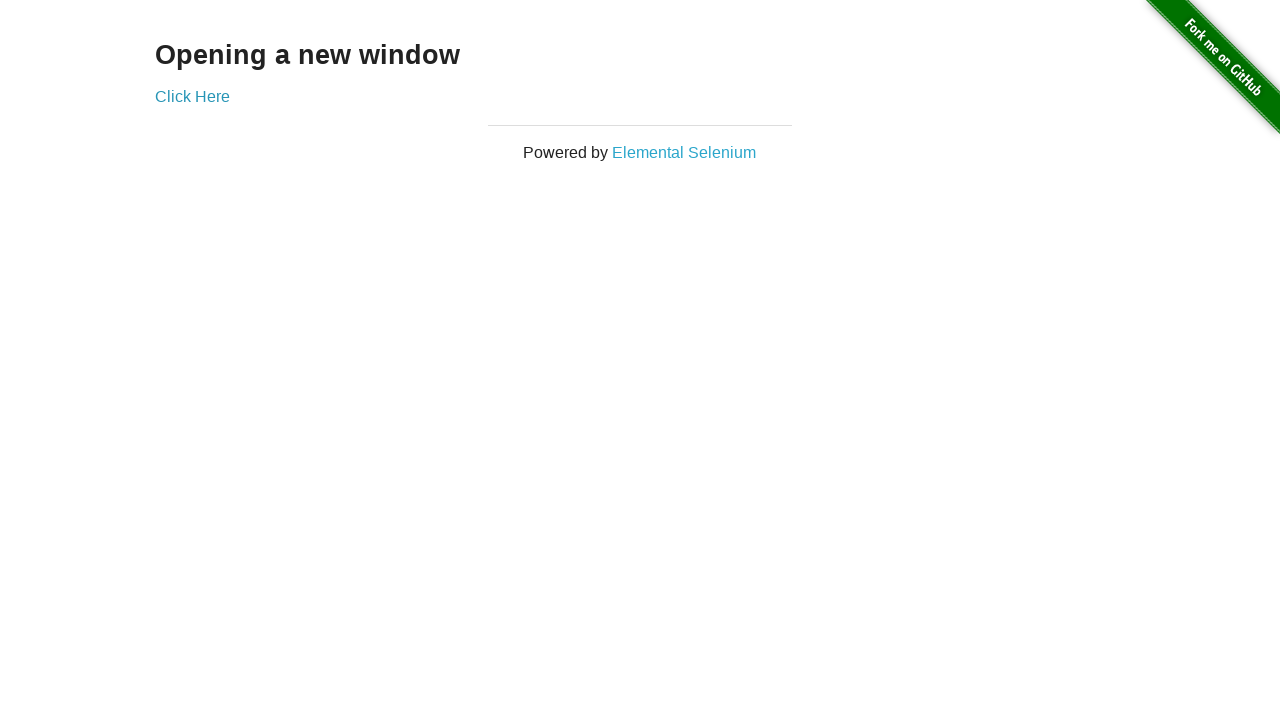

Closed the child window
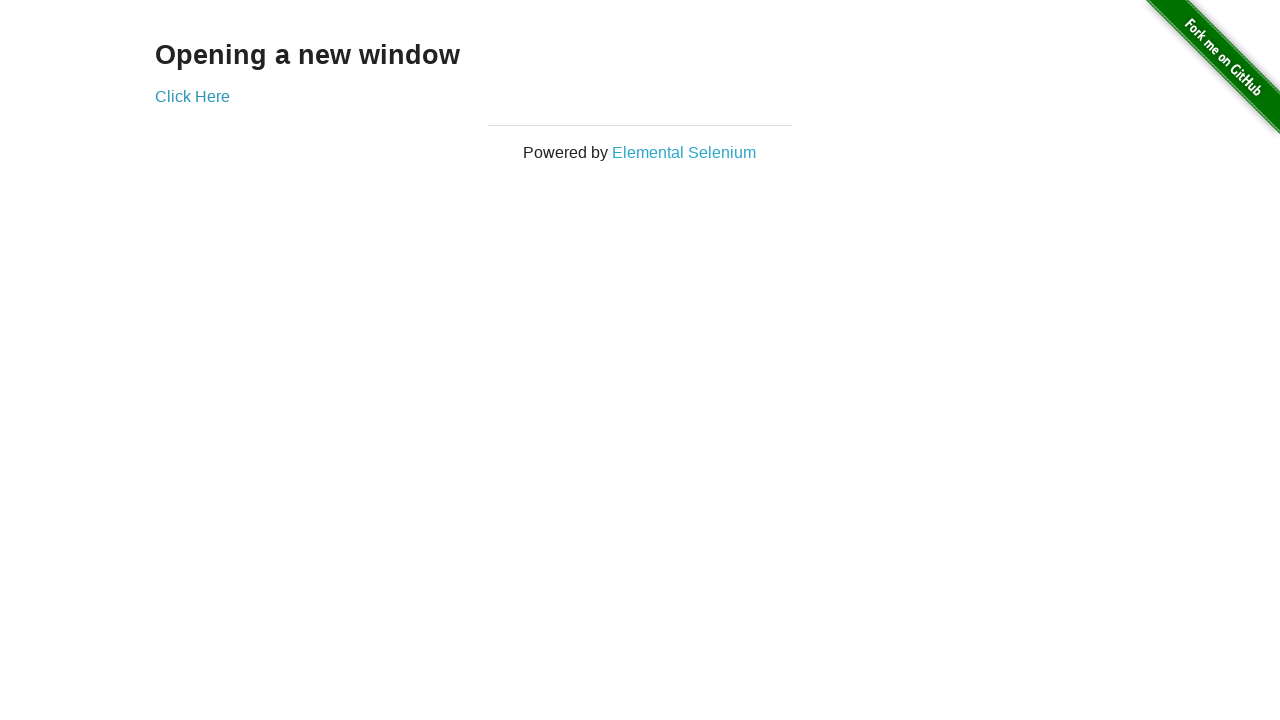

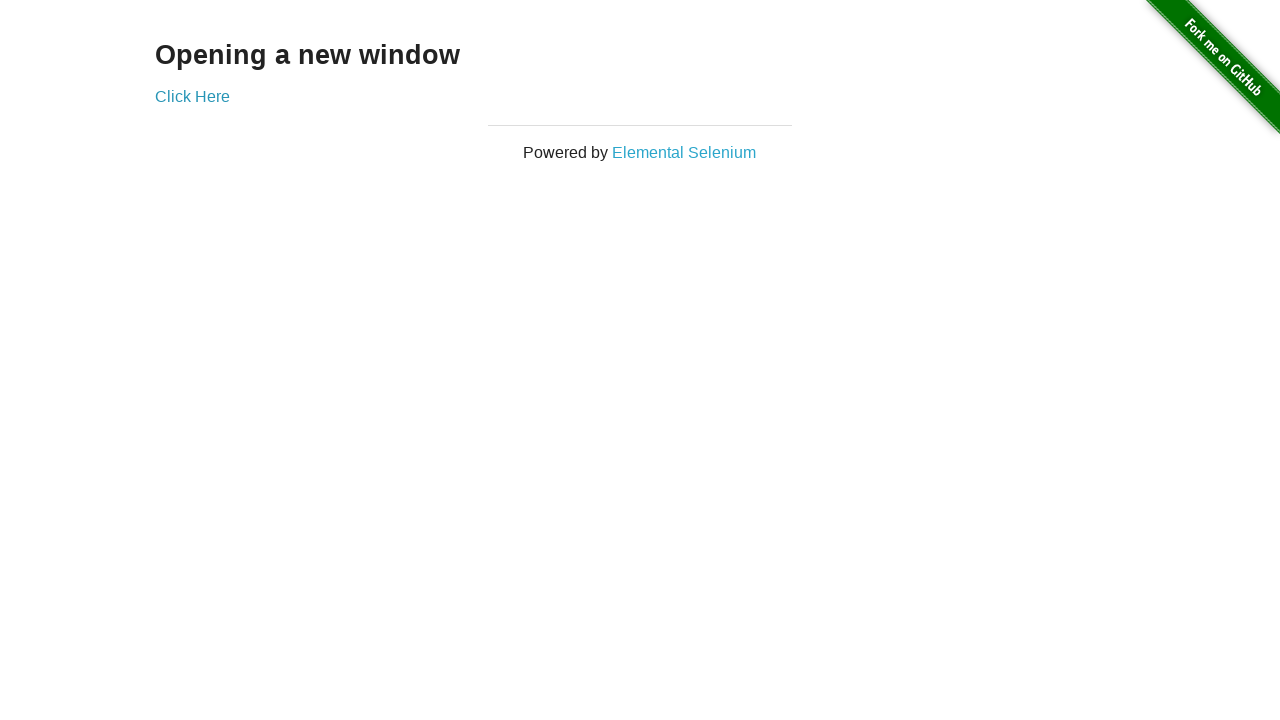